Tests handling a simple JavaScript alert with validation, checking the alert message and type before accepting it

Starting URL: https://the-internet.herokuapp.com/javascript_alerts

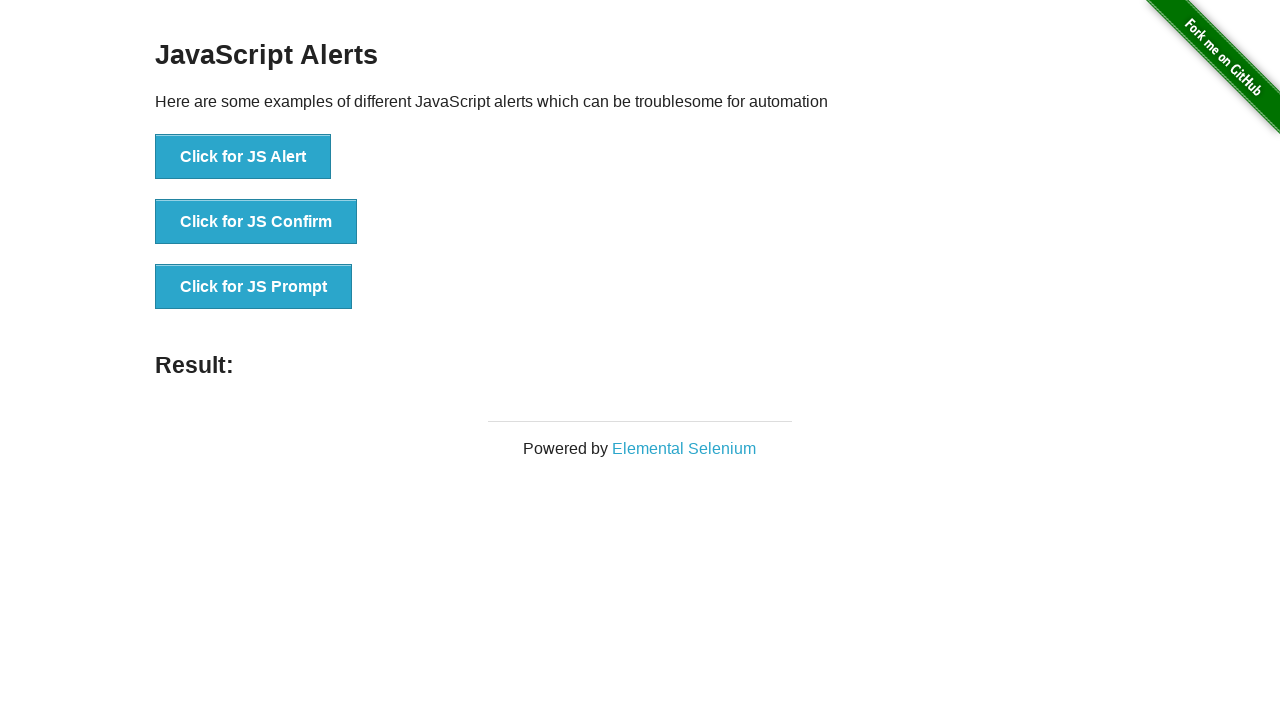

Set up dialog event handler to validate and accept alerts
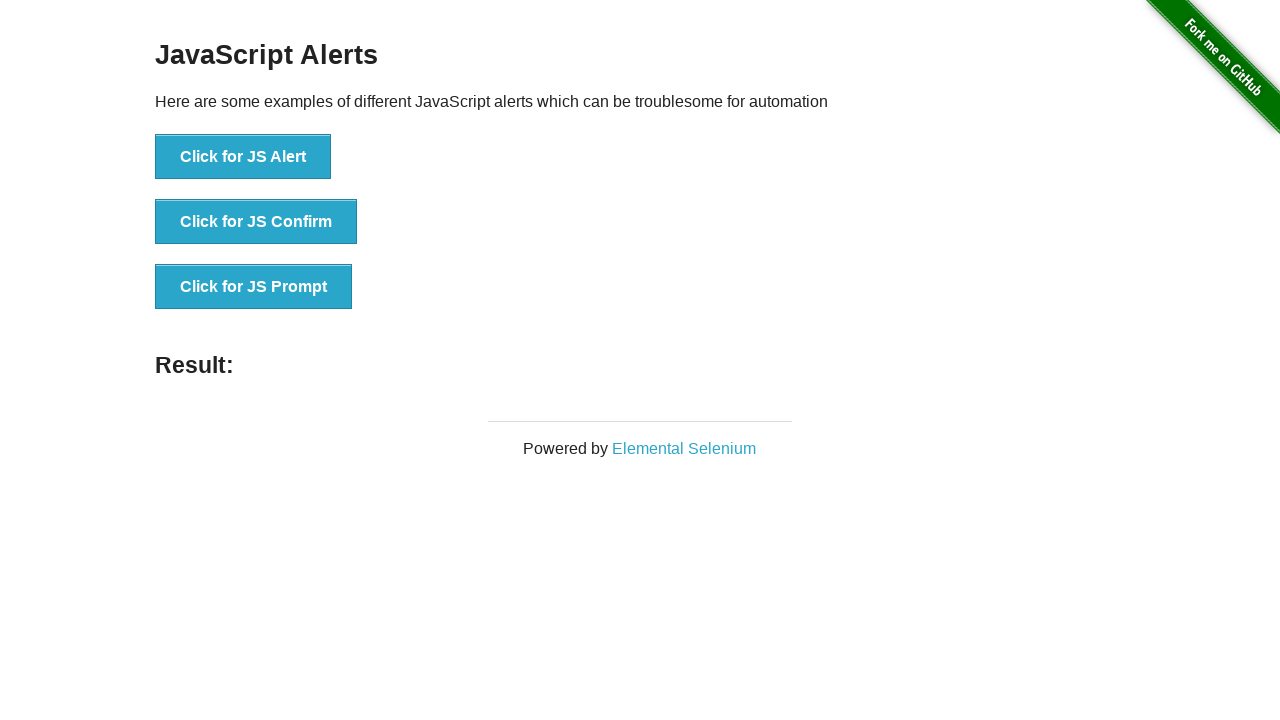

Clicked button to trigger simple JavaScript alert at (243, 157) on [onclick="jsAlert()"]
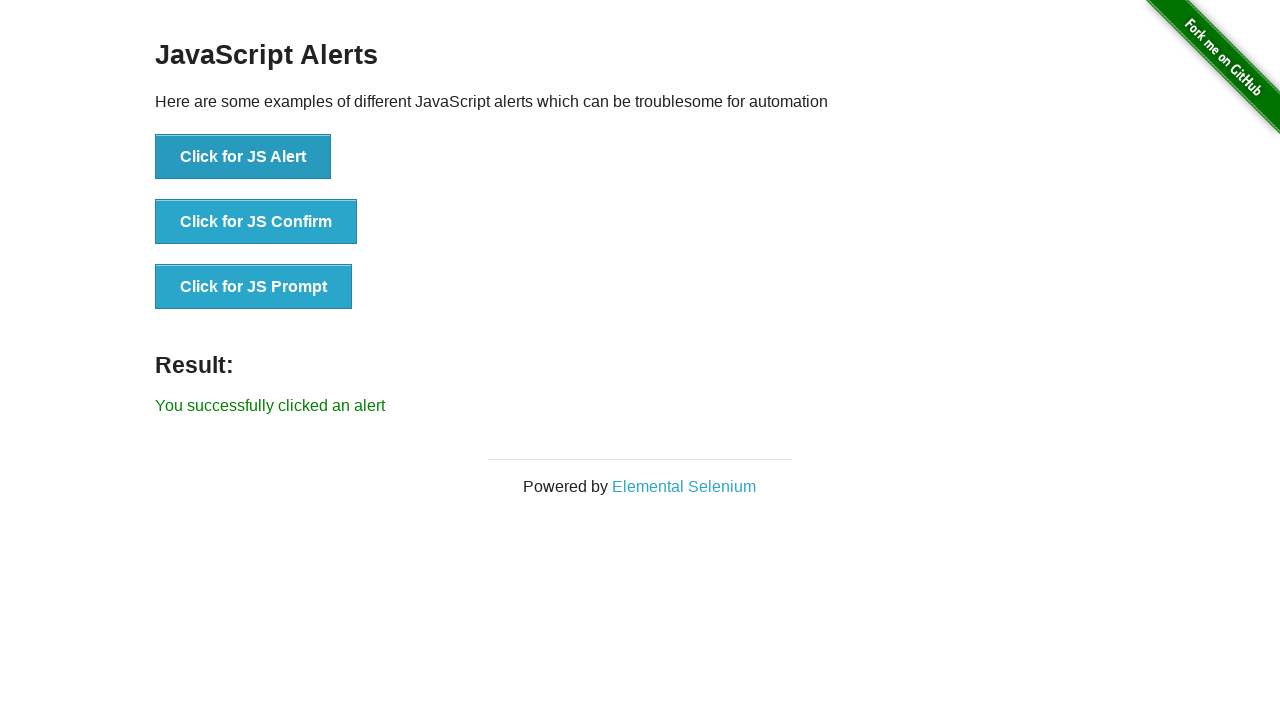

Waited 2000ms for dialog handling to complete
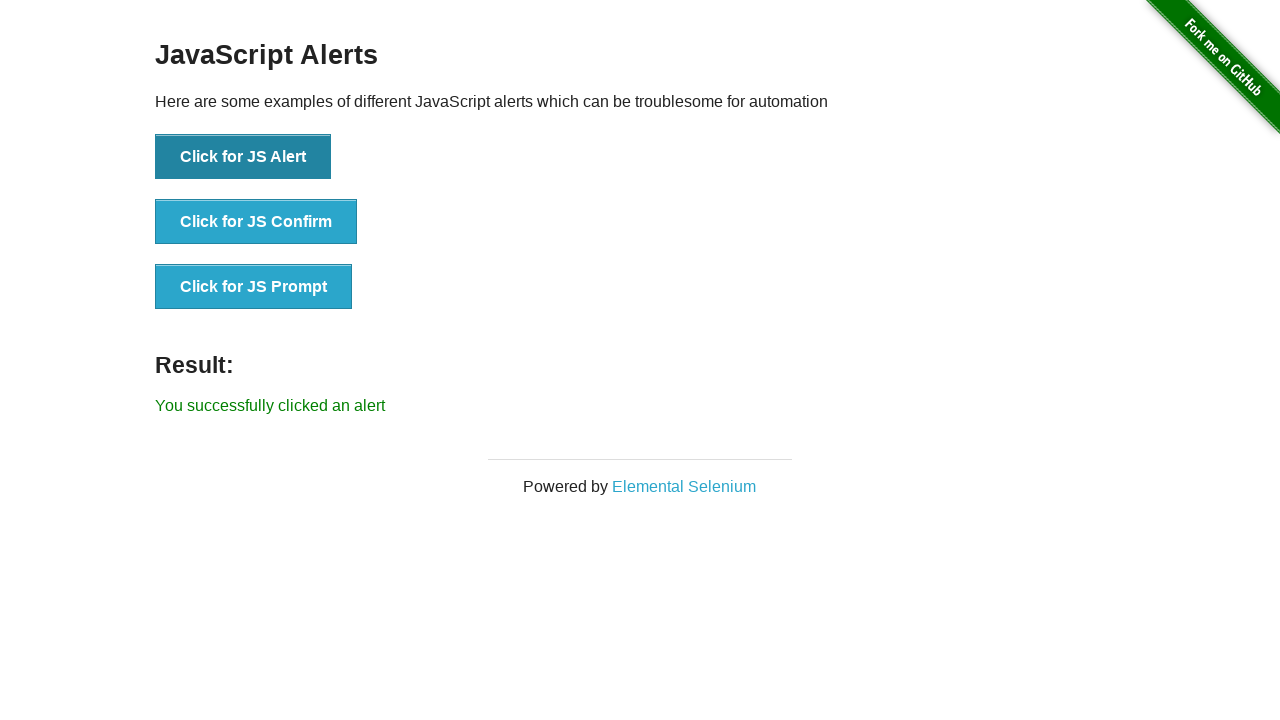

Accepted the JavaScript alert
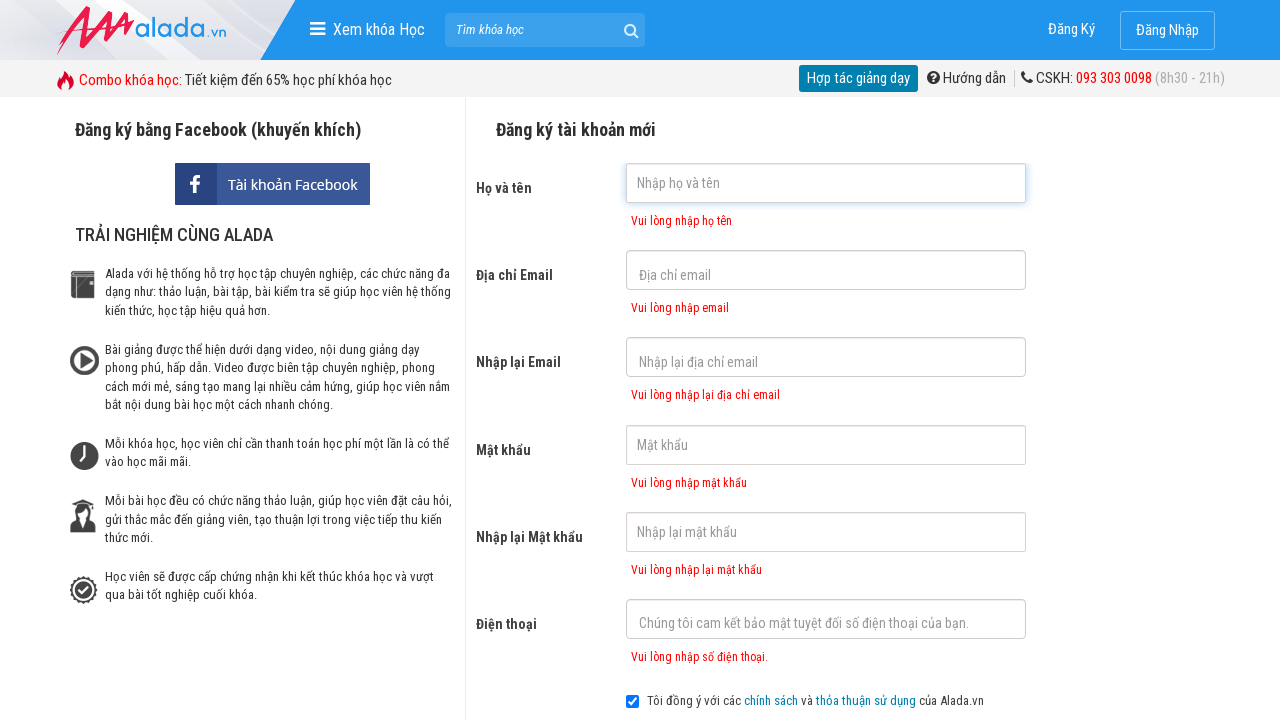

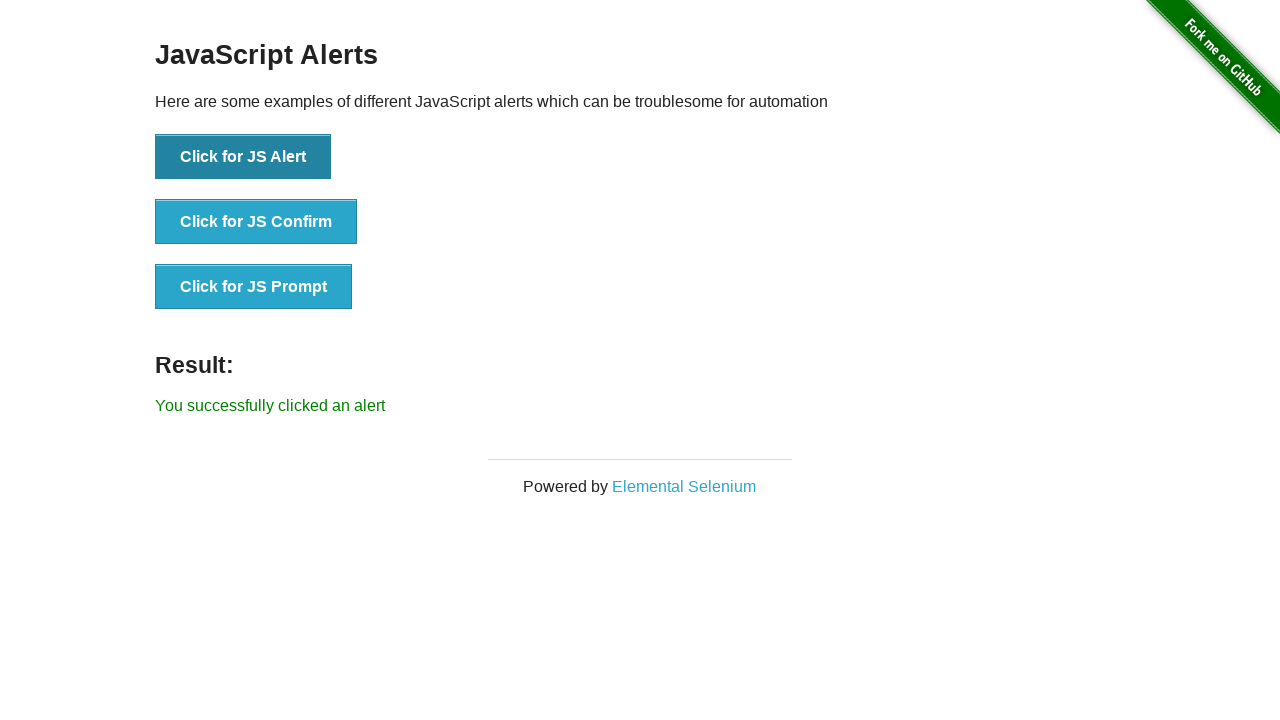